Tests checkbox interaction by clicking an unselected checkbox and verifying it becomes selected

Starting URL: https://testpages.herokuapp.com/styled/basic-html-form-test.html

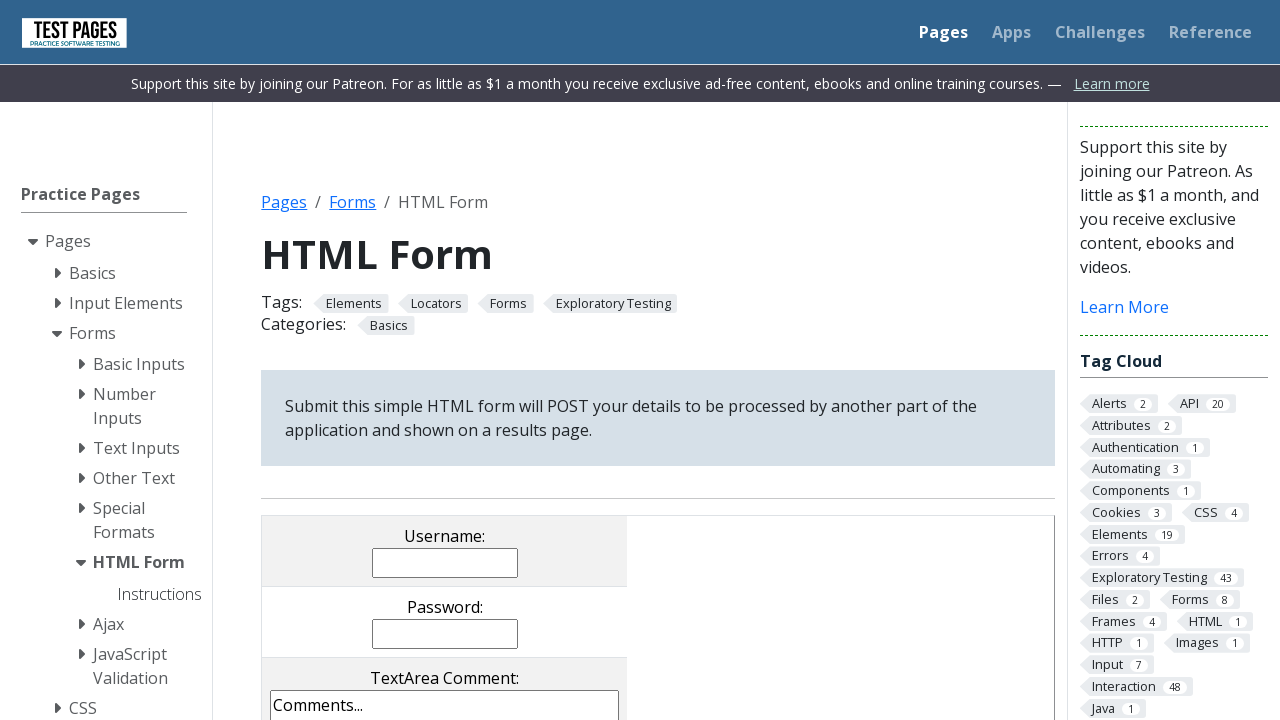

Located checkbox with value 'cb1'
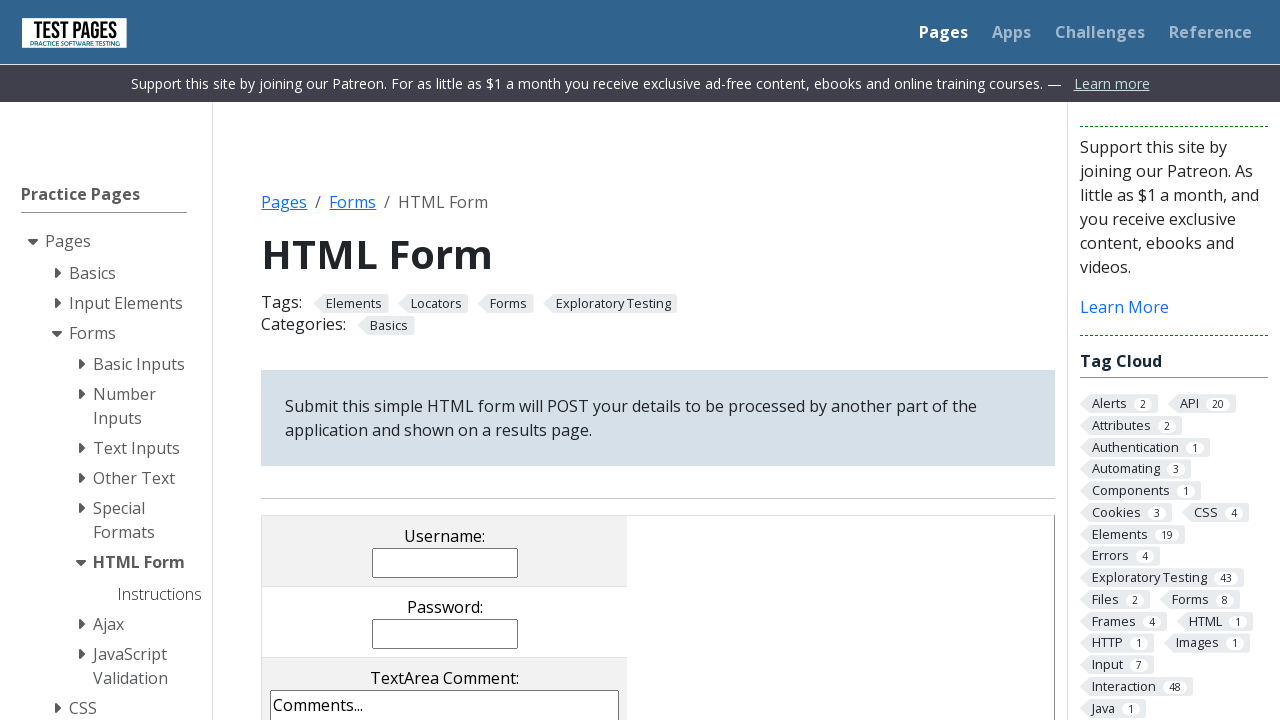

Verified checkbox starts unselected
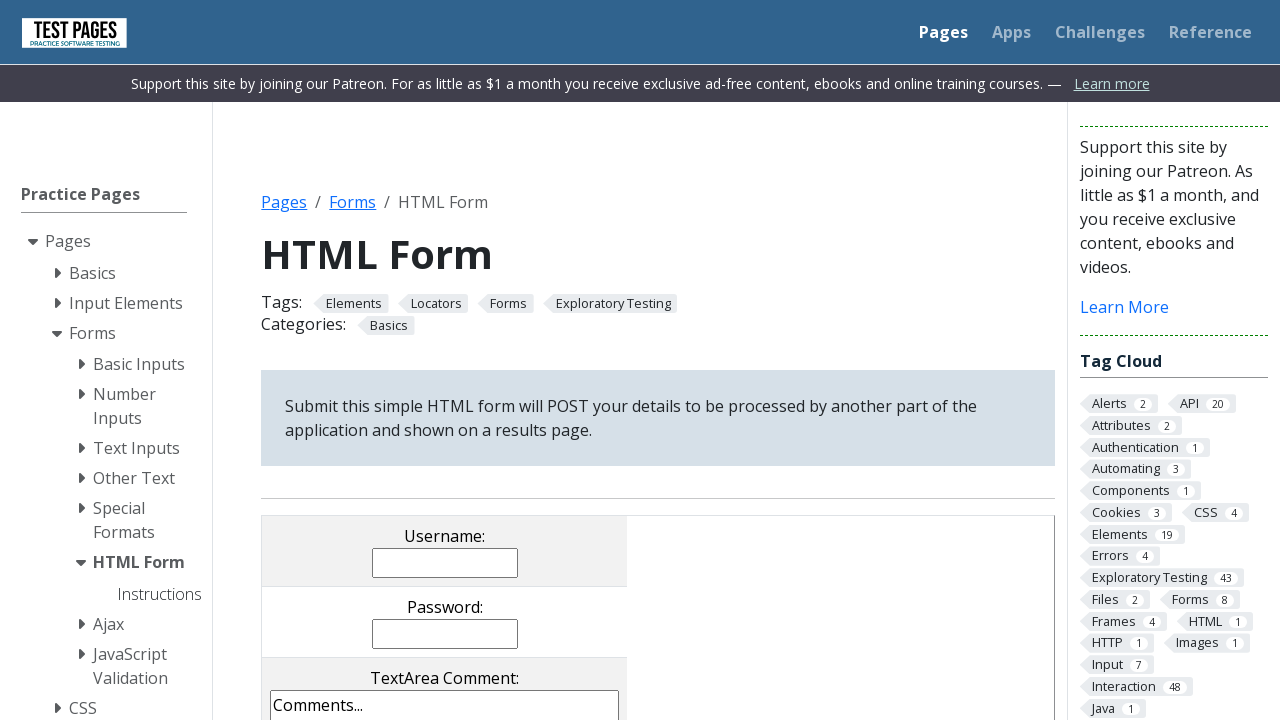

Clicked the checkbox to select it at (299, 360) on input[value='cb1']
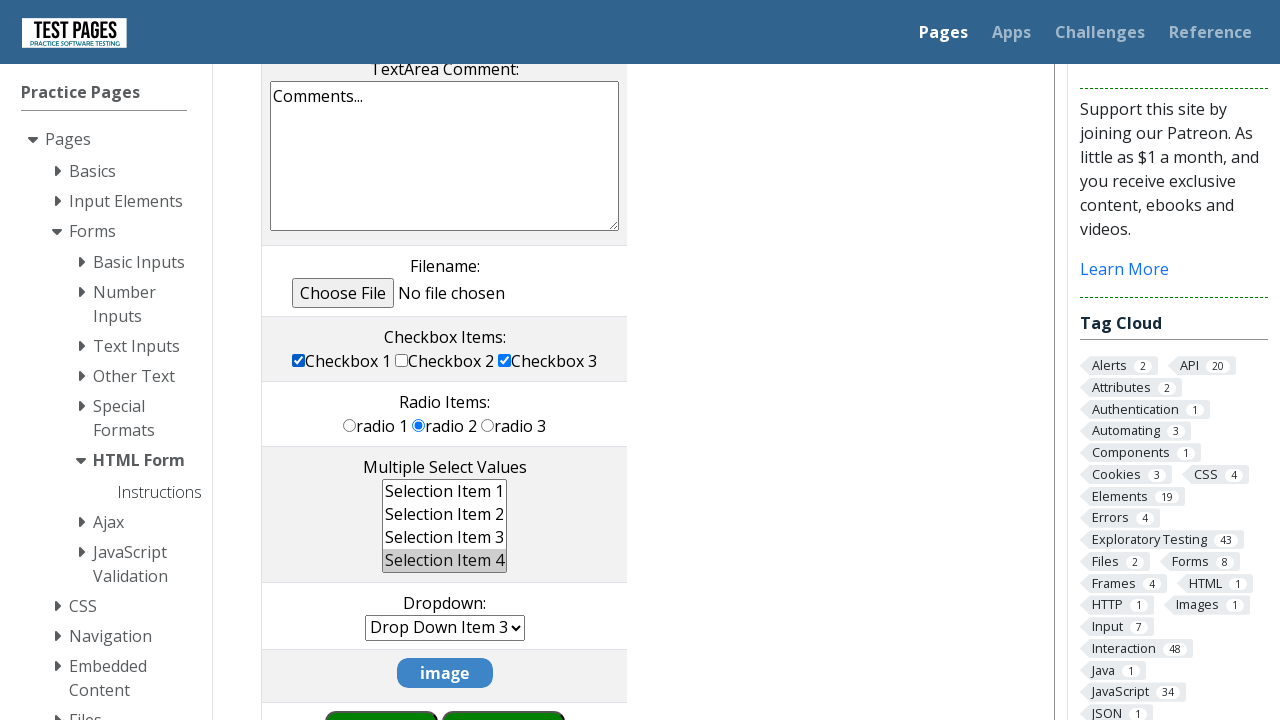

Verified checkbox is now selected
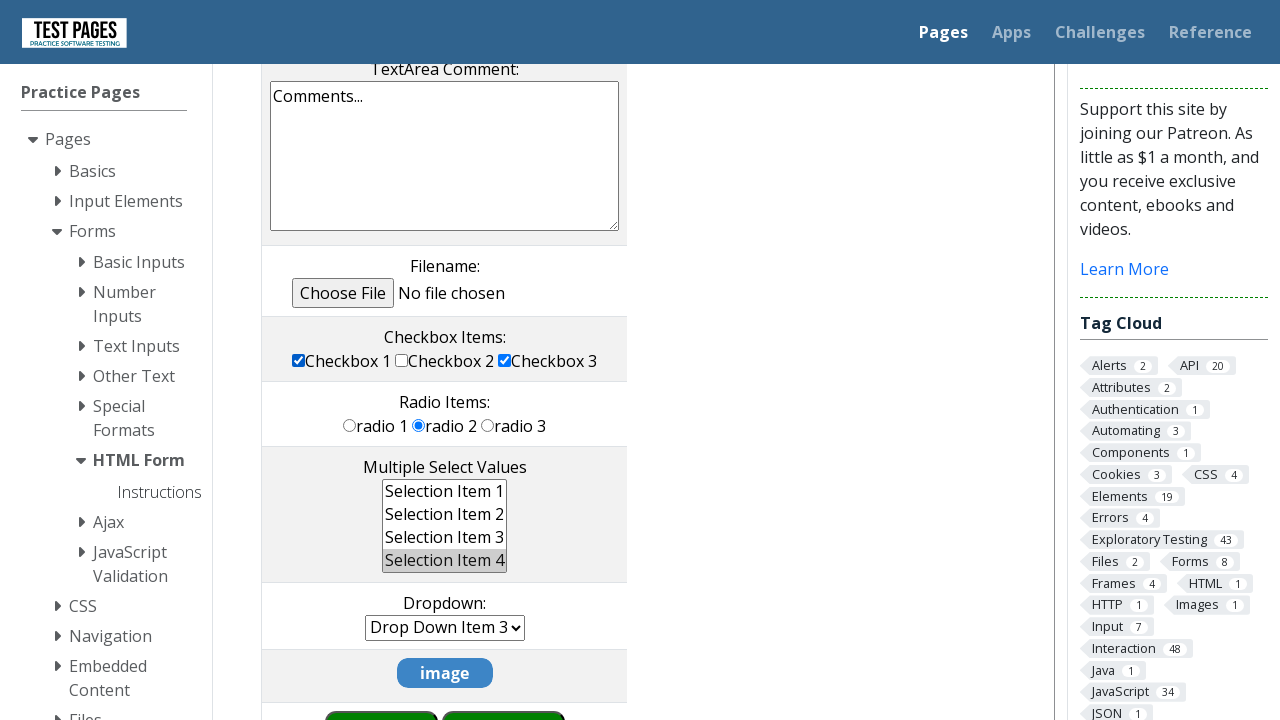

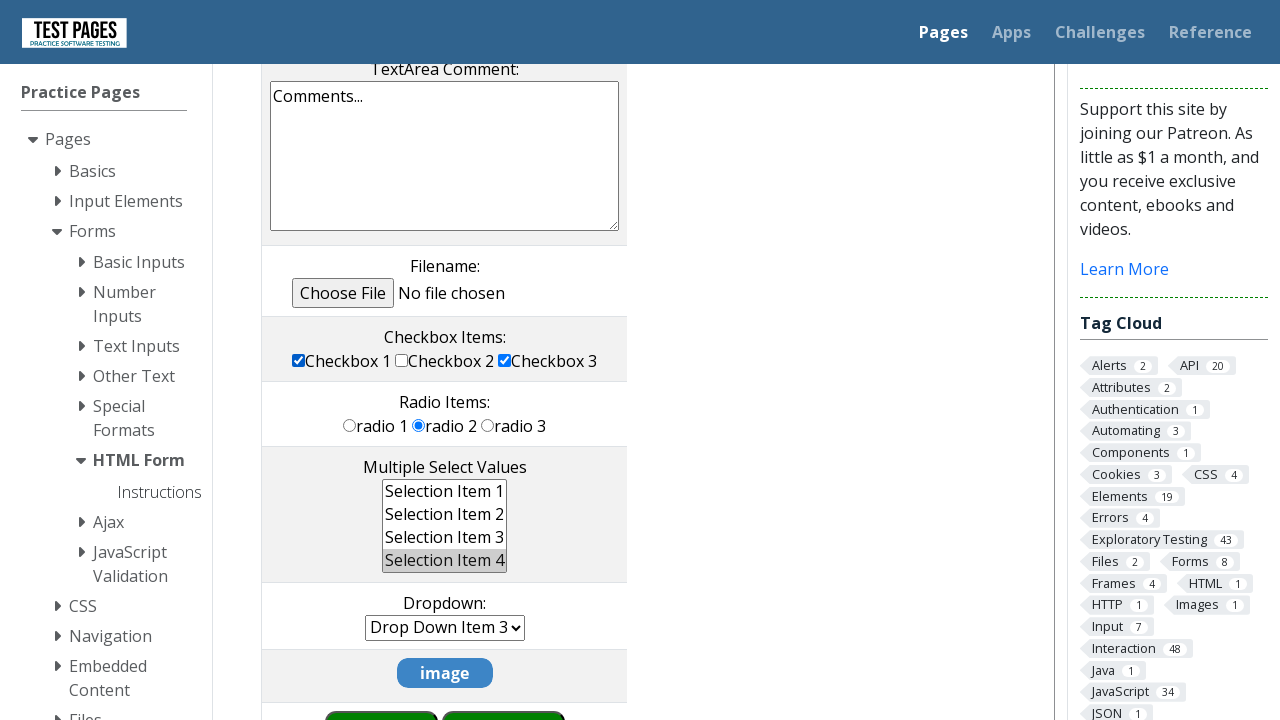